Tests browser window management by getting the current window size and position, then adjusting them to specific values and verifying the changes were applied correctly.

Starting URL: https://www.w3schools.com/

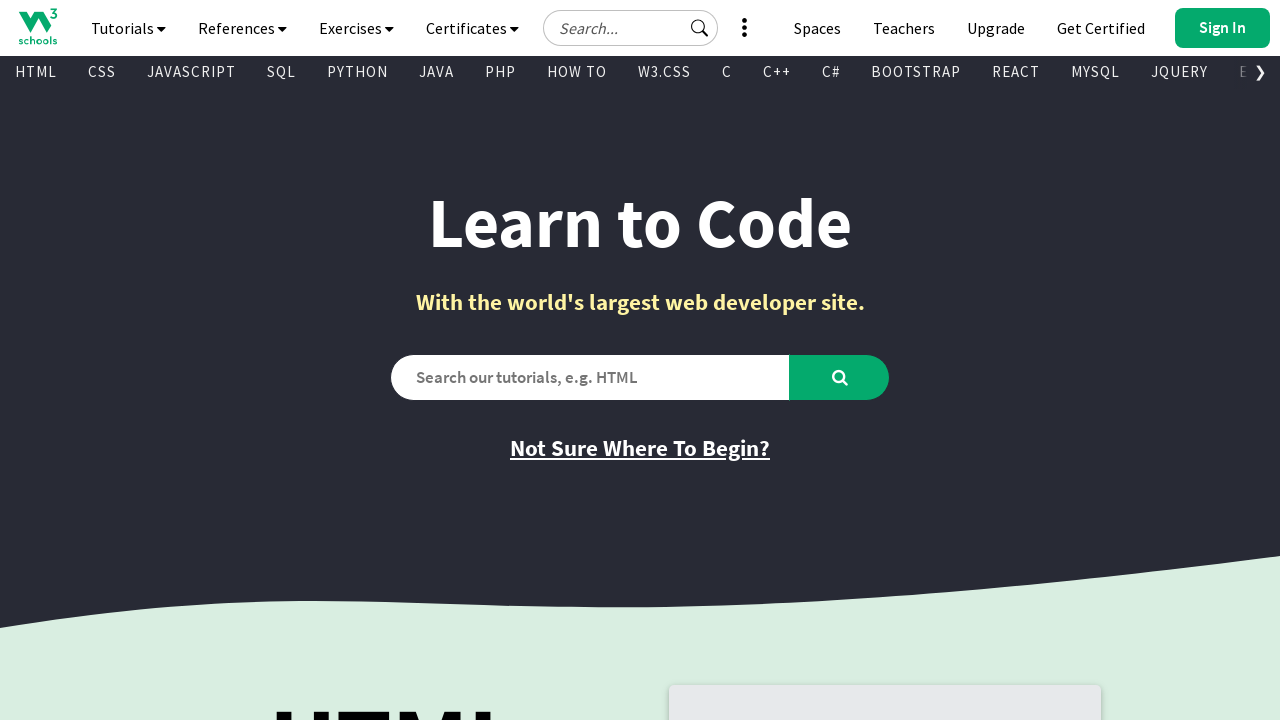

Retrieved initial viewport size
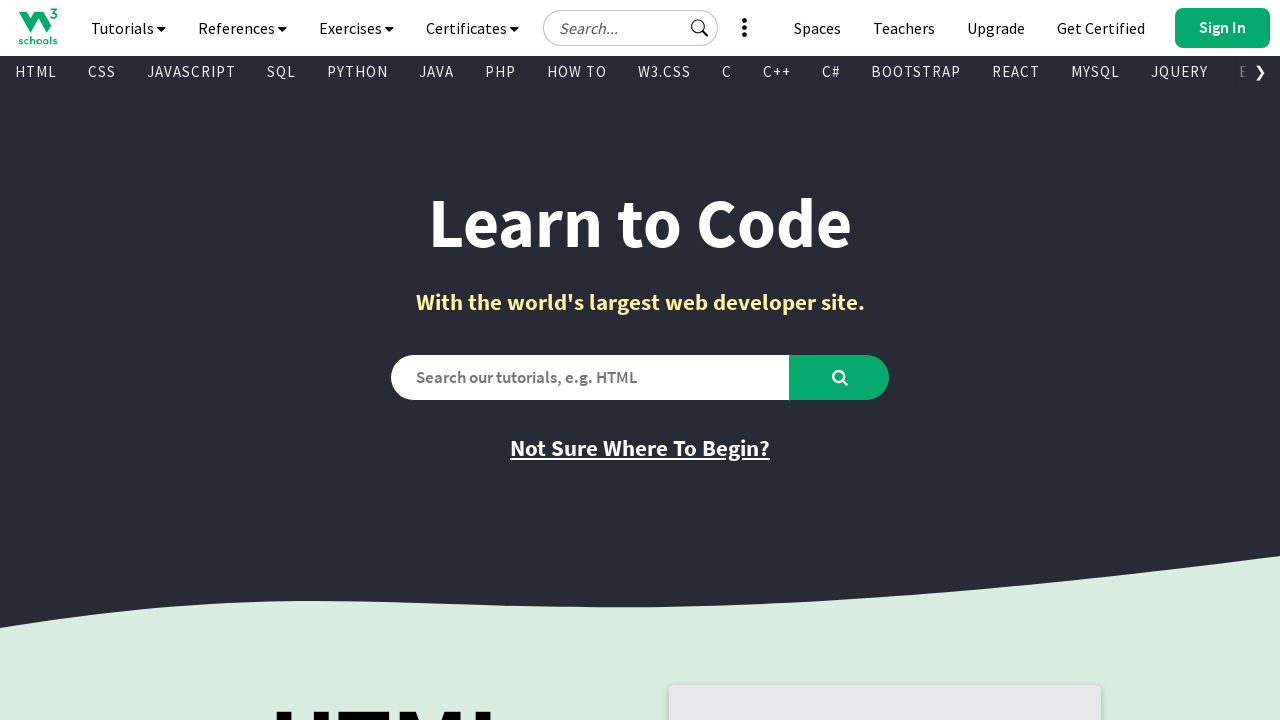

Initial viewport information logged
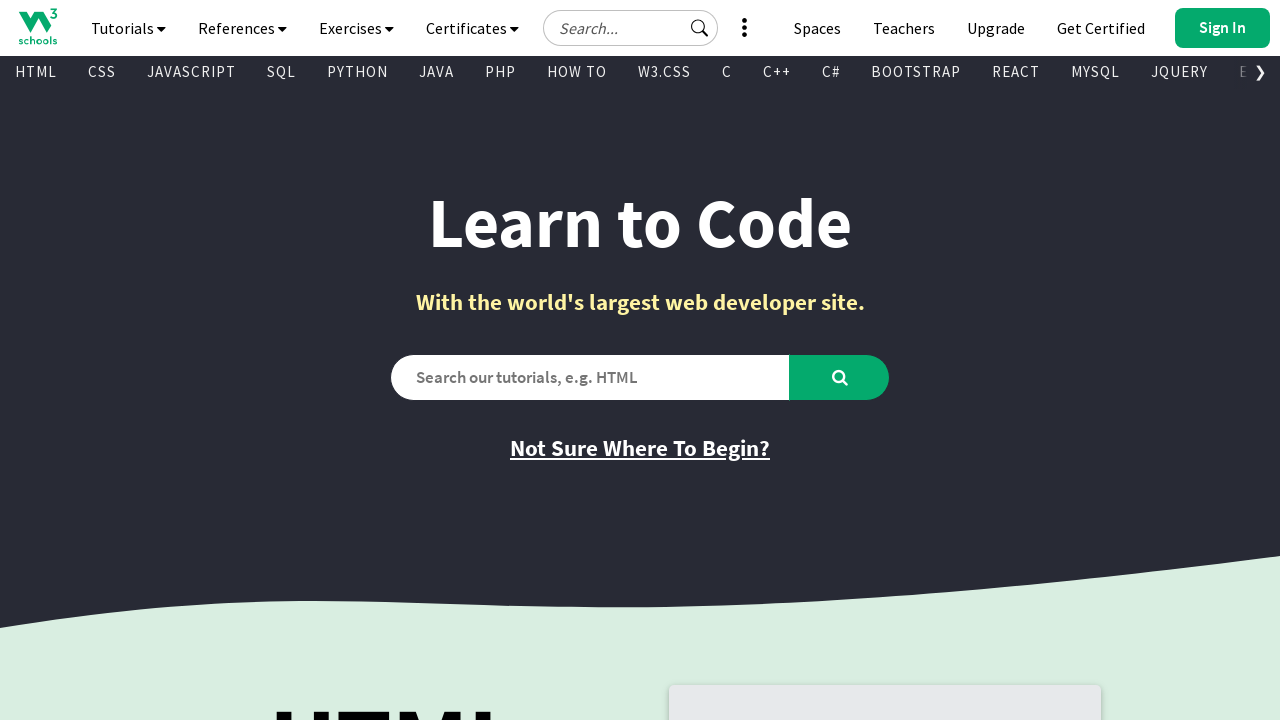

Waited 3 seconds to observe initial state
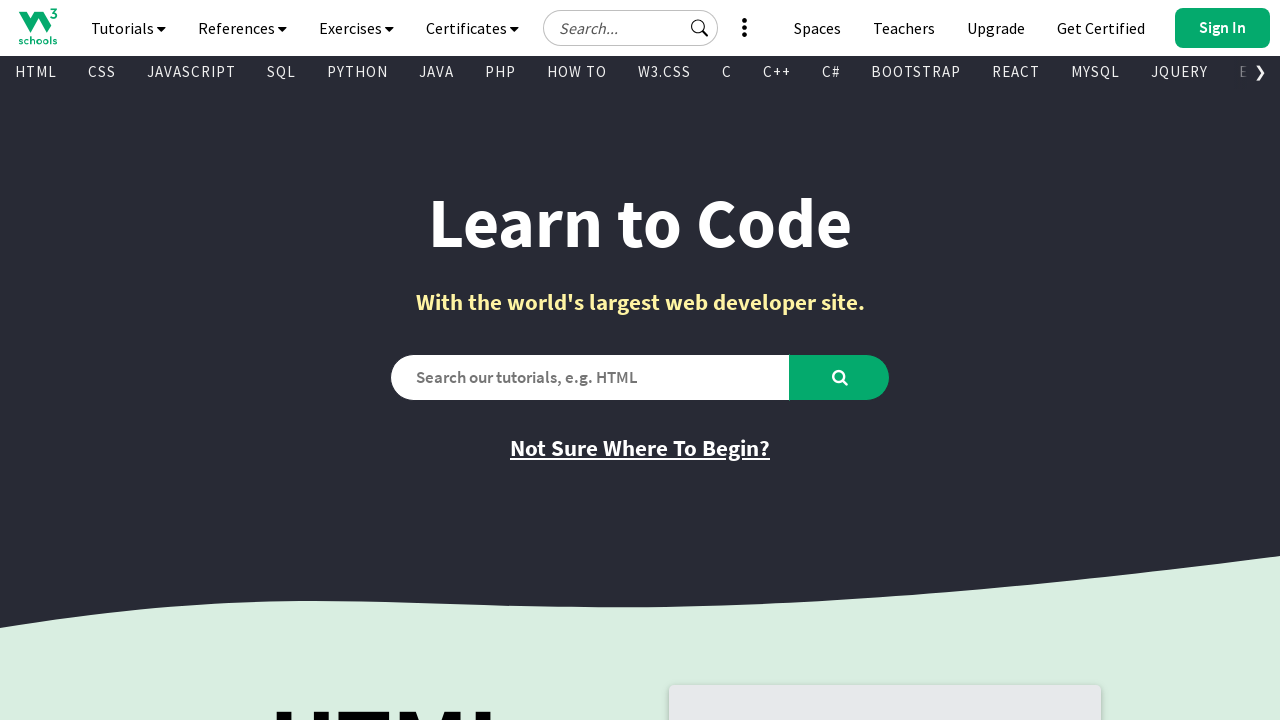

Set viewport size to 954x500 pixels
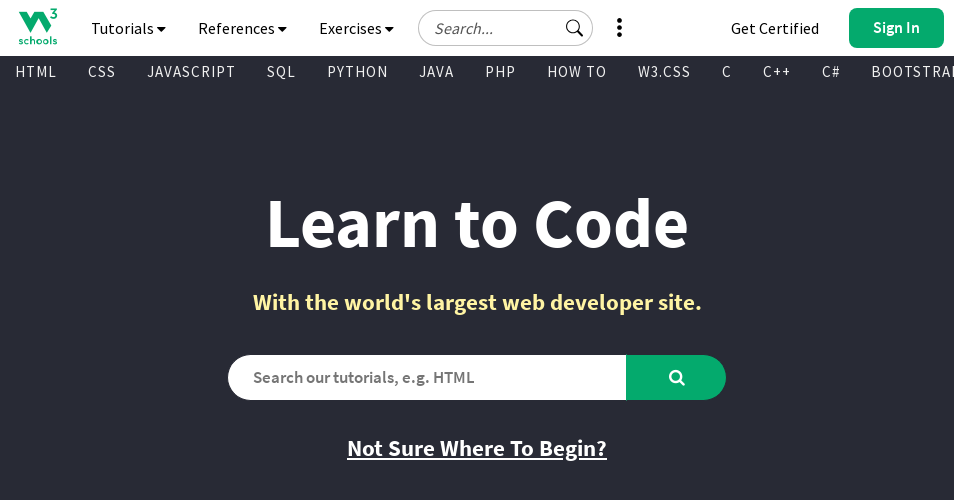

Waited 3 seconds to observe viewport size changes
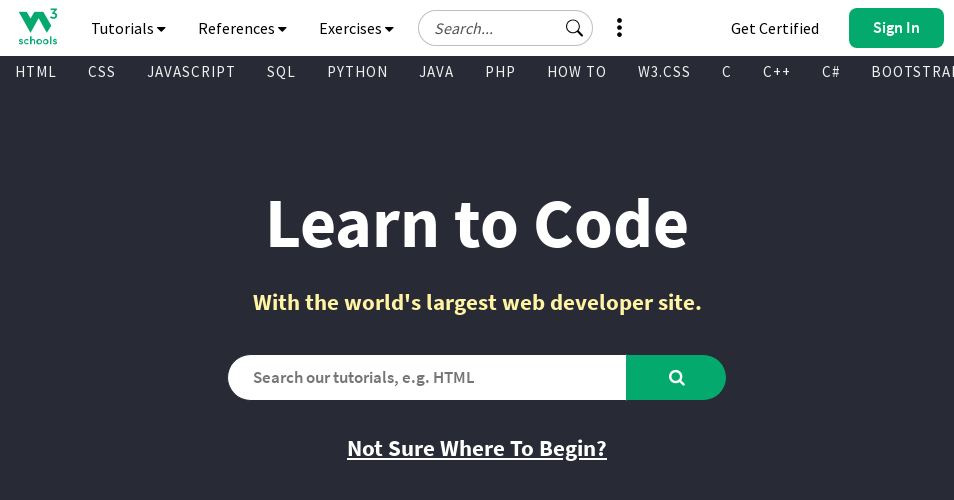

Retrieved new viewport size for verification
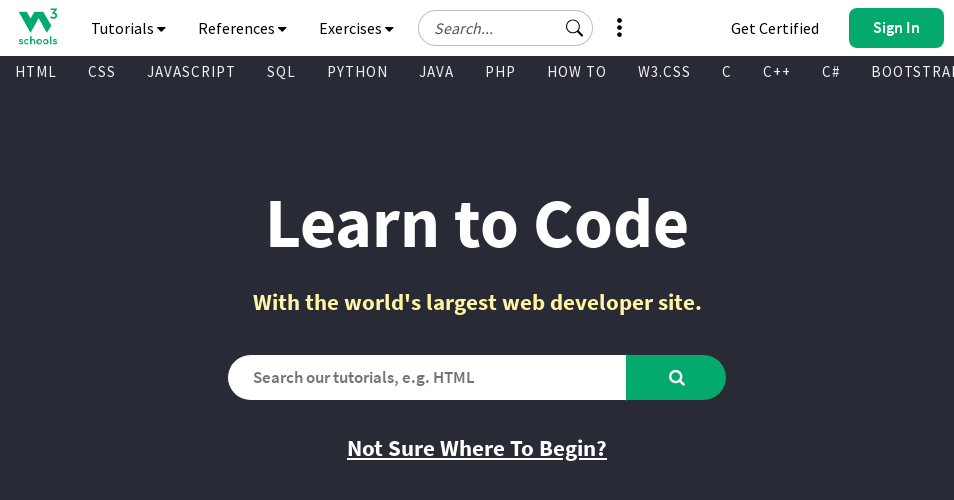

Test Passed! Viewport size verification confirmed (954x500)
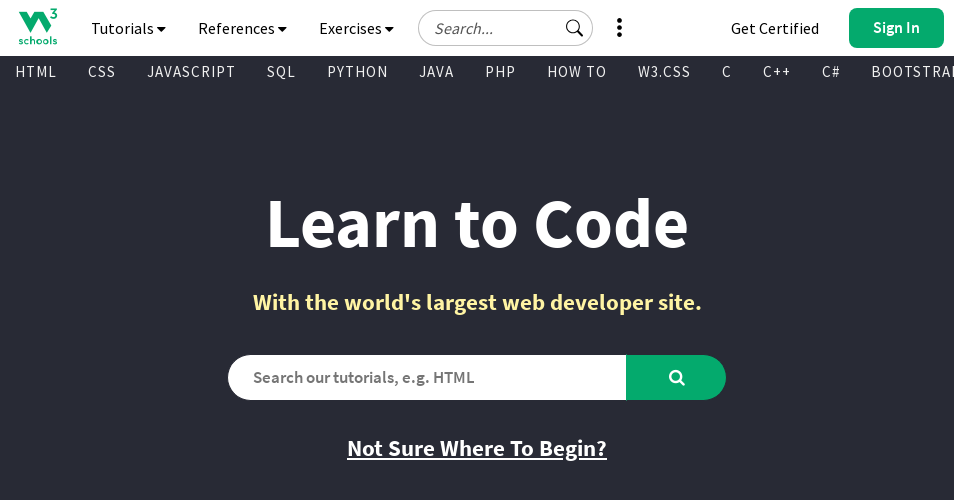

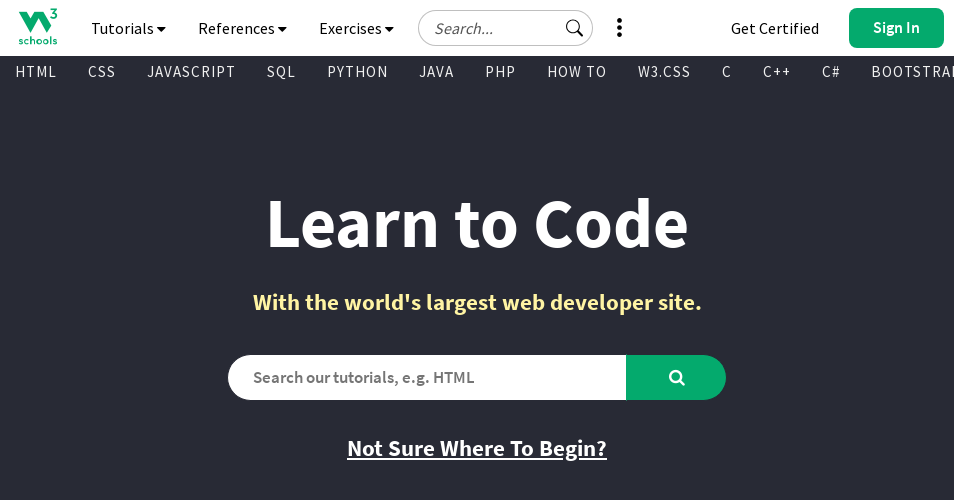